Tests iframe handling by switching between parent and nested frames, filling form fields in different frame contexts, and navigating back to main document

Starting URL: https://www.letcode.in/frame

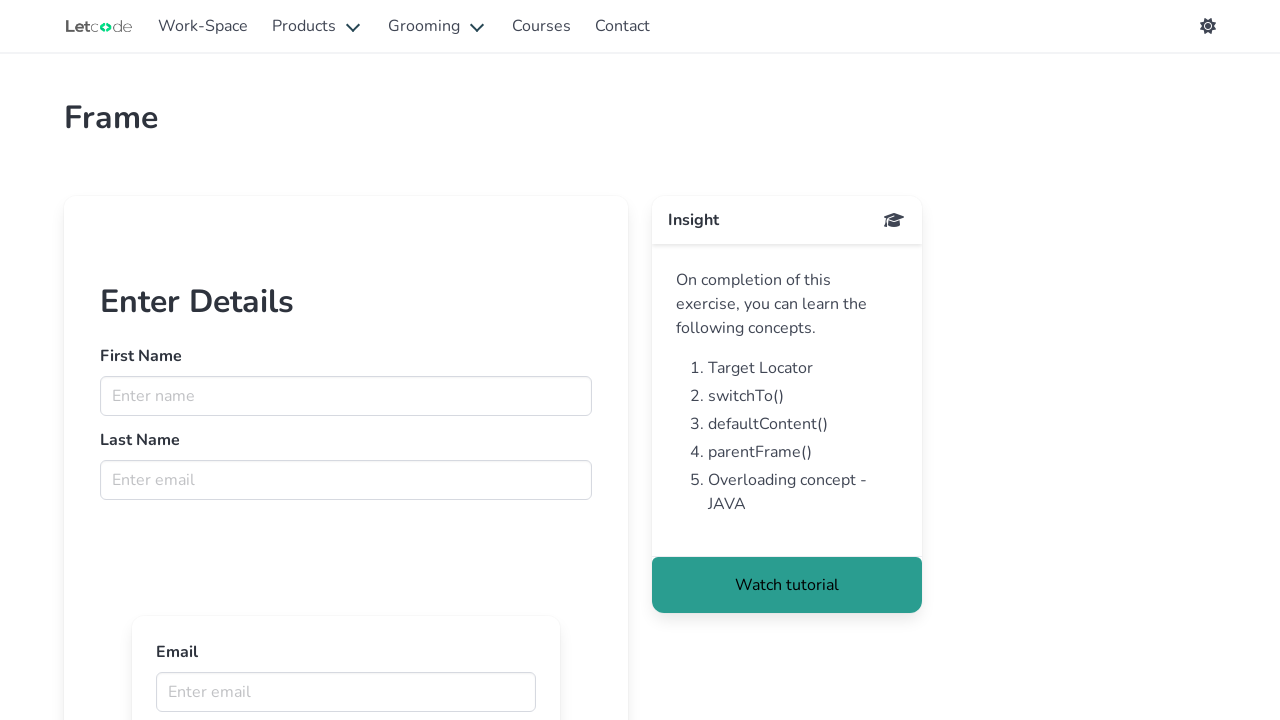

Located first iframe (parent frame)
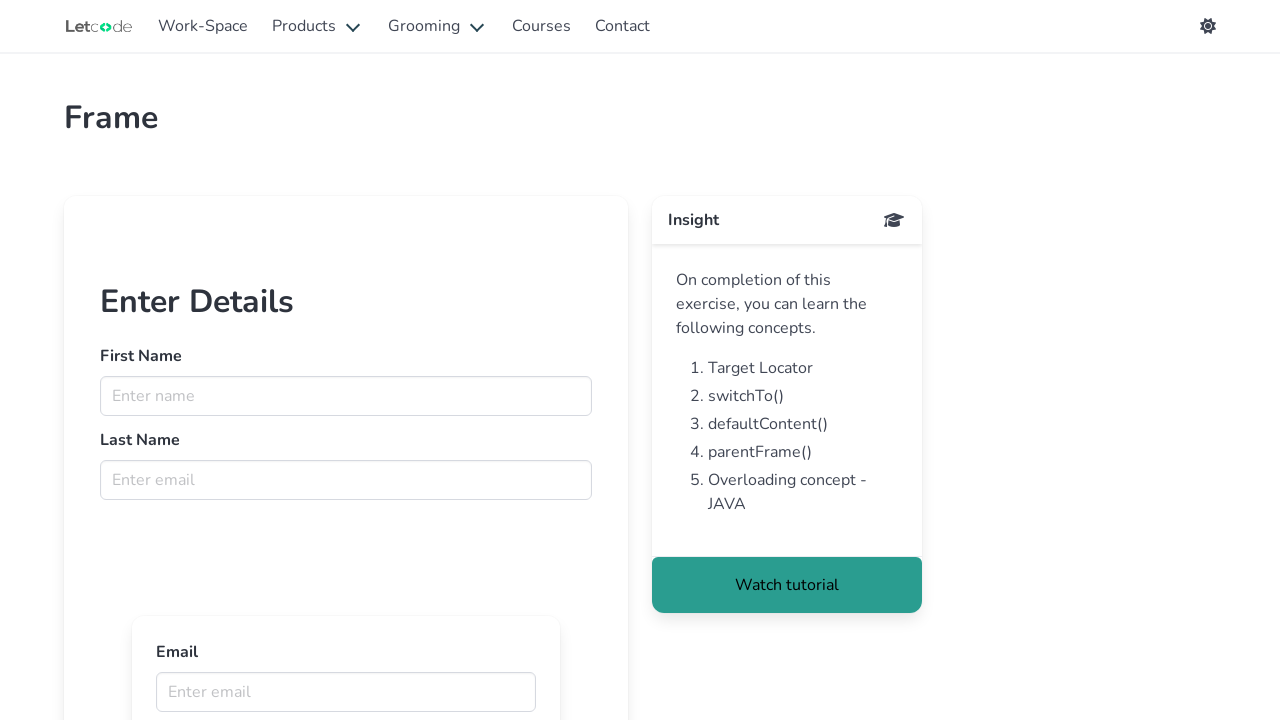

Filled first name 'ragavi' in parent frame on iframe >> nth=0 >> internal:control=enter-frame >> [name='fname']
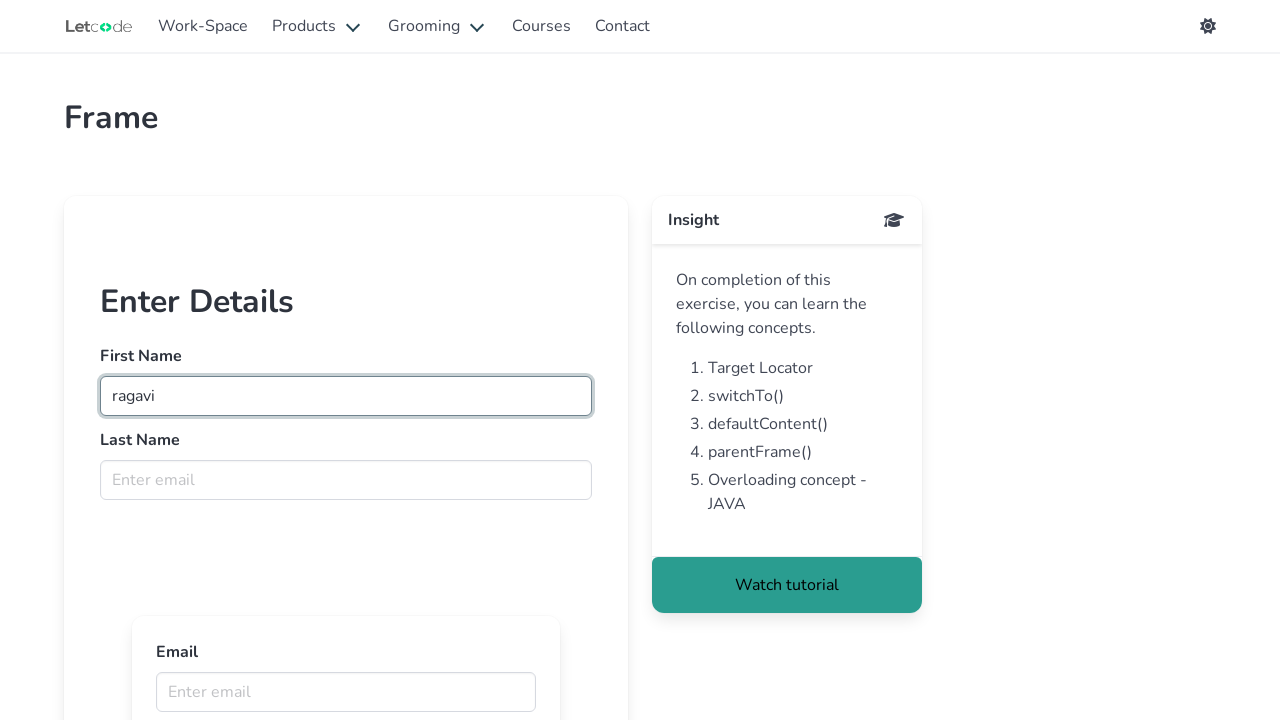

Filled last name 'M' in parent frame on iframe >> nth=0 >> internal:control=enter-frame >> [name='lname']
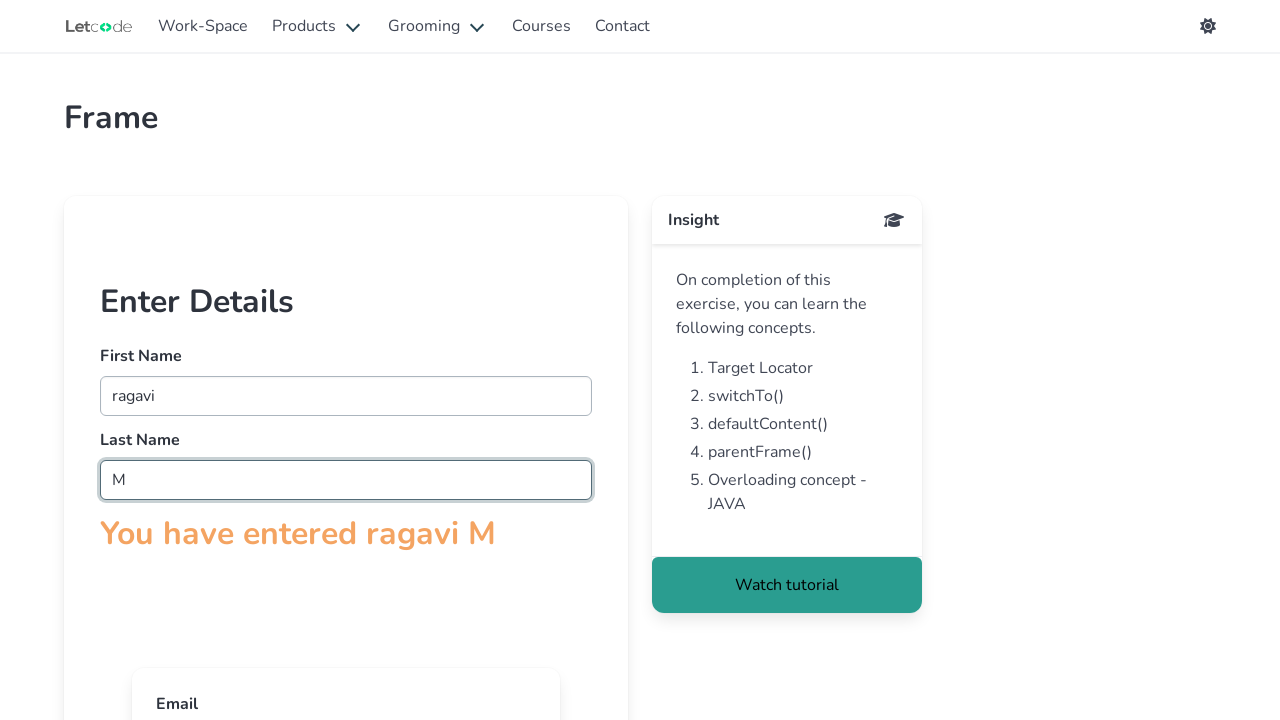

Located nested iframe within parent frame
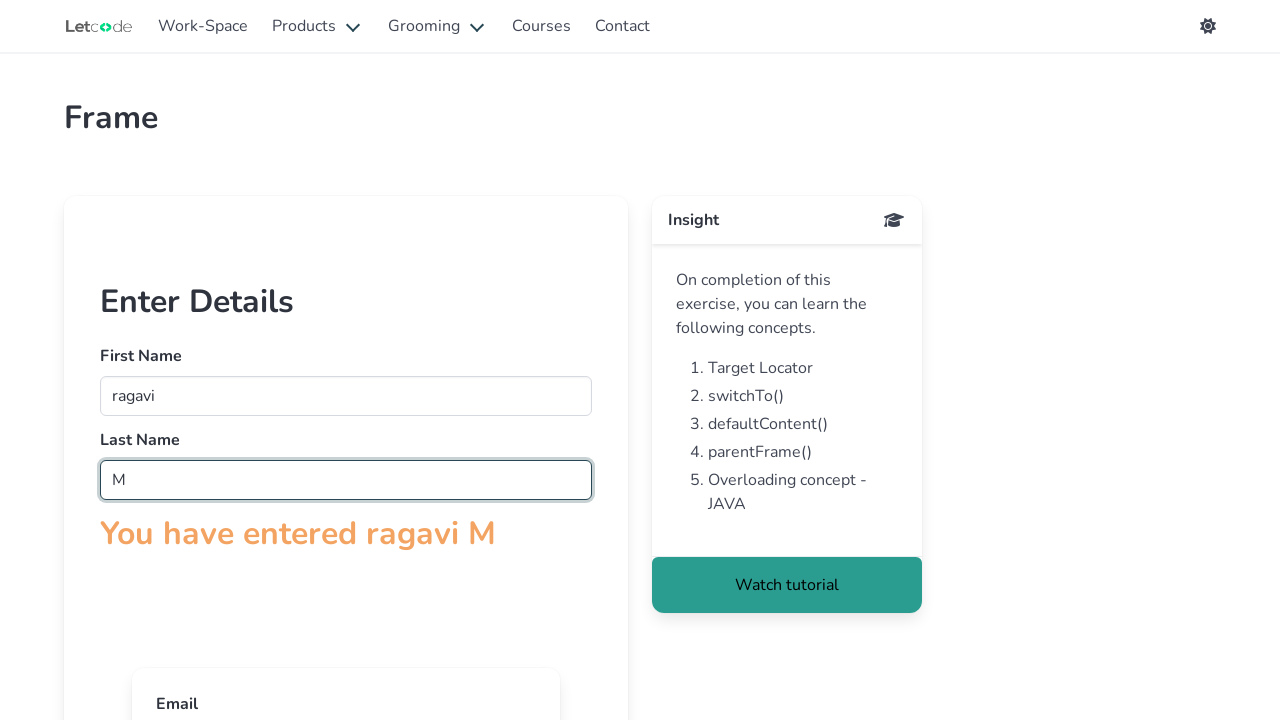

Filled email 'ragavi@gmail.com' in nested frame on iframe >> nth=0 >> internal:control=enter-frame >> xpath=/html/body/app-root/app
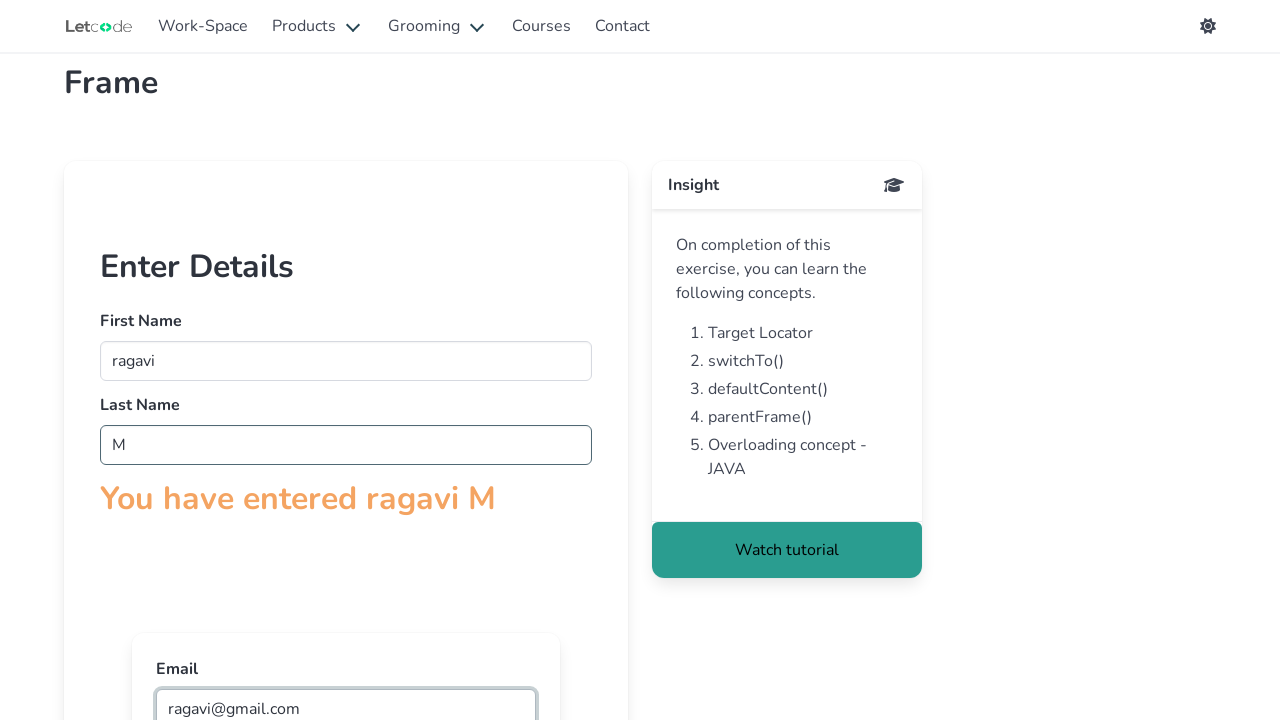

Updated first name to 'Vikneshwaran' in parent frame on iframe >> nth=0 >> internal:control=enter-frame >> [name='fname']
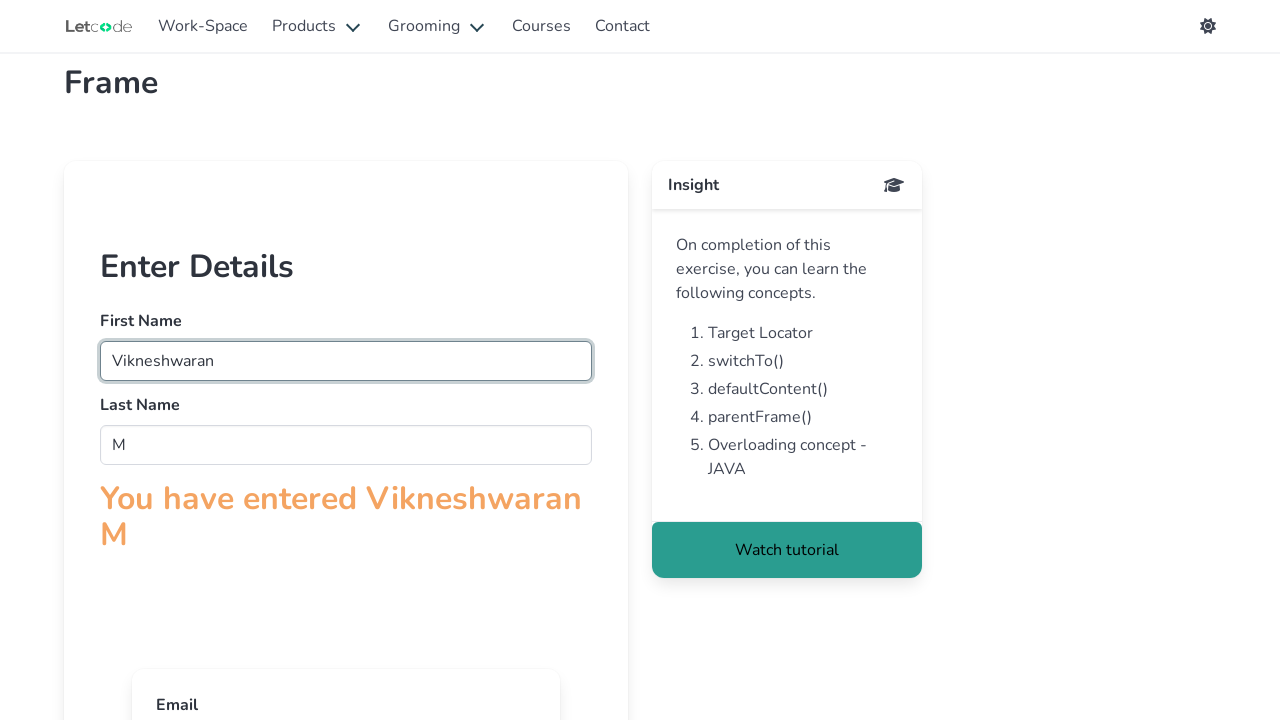

Counted total iframes on page: 4
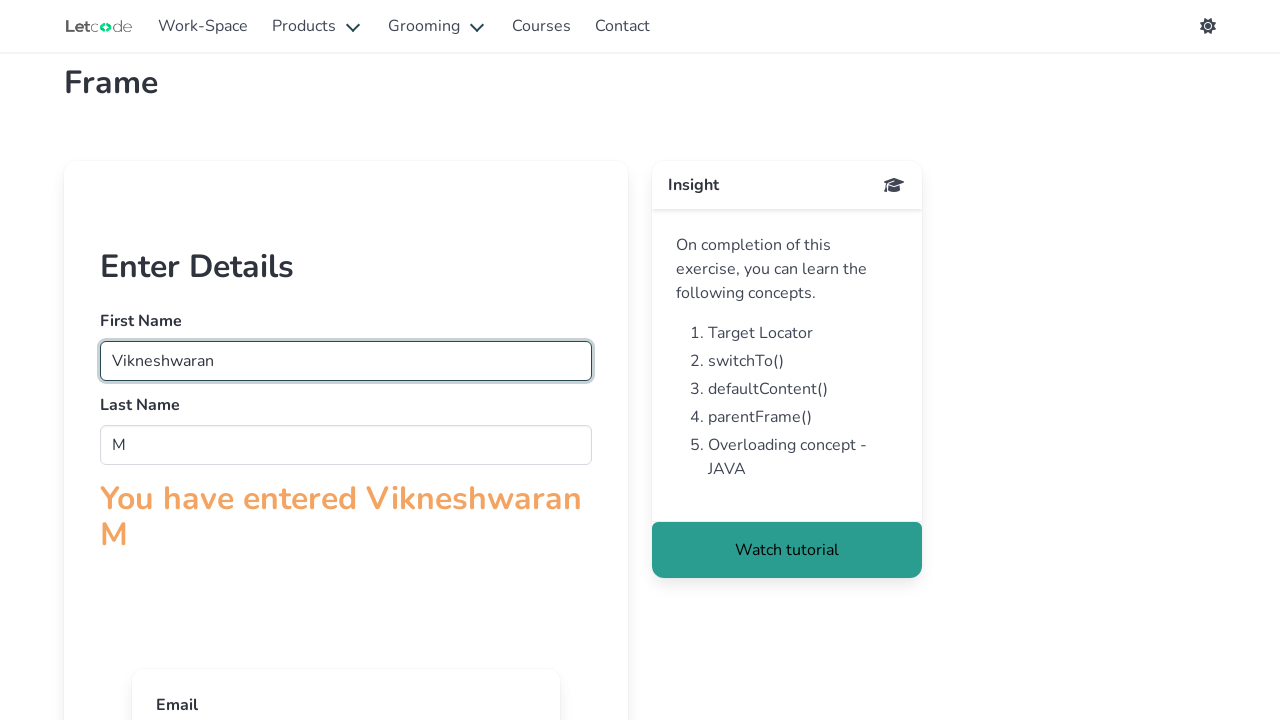

Clicked 'Watch tutorial' link in main document at (787, 550) on text=Watch tutorial
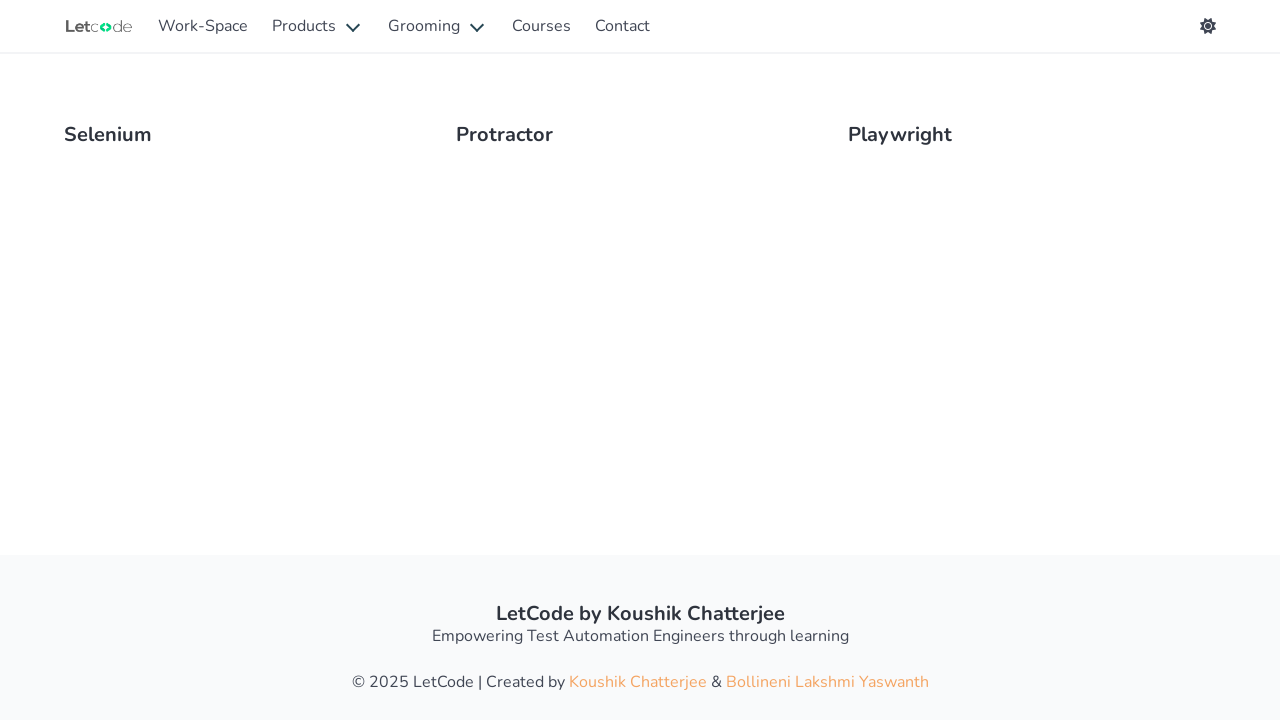

Navigated back to previous page
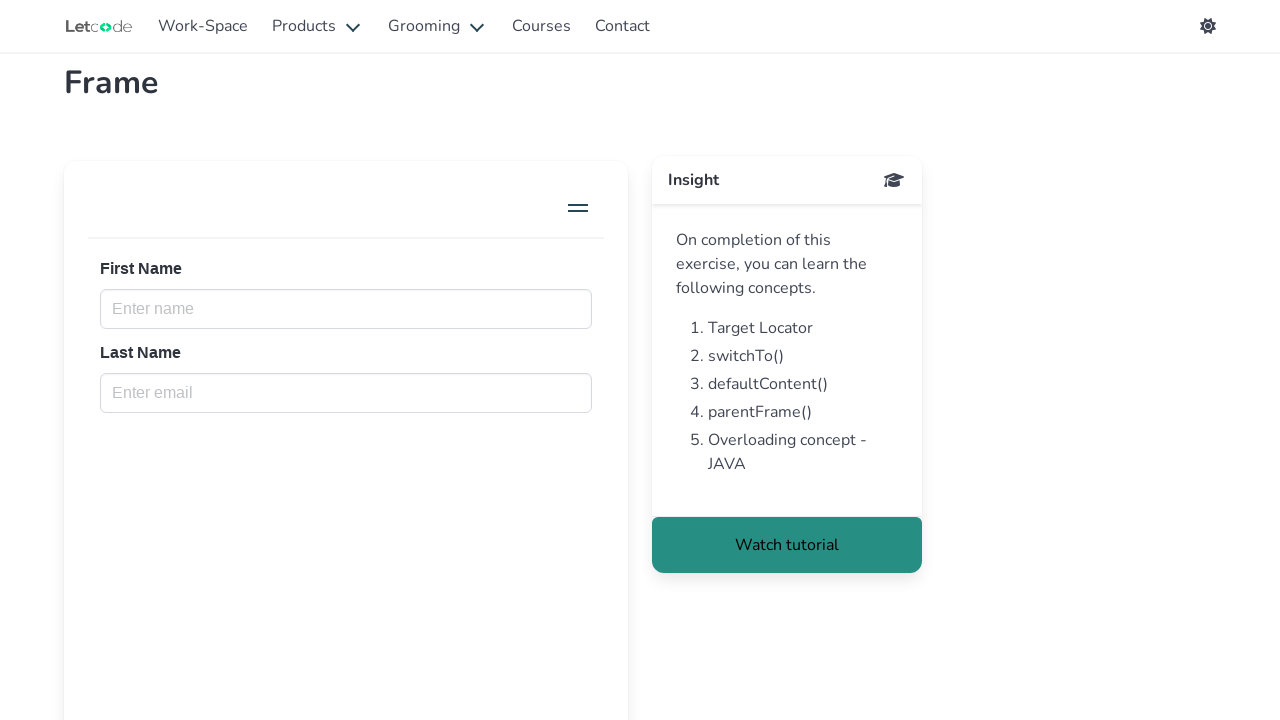

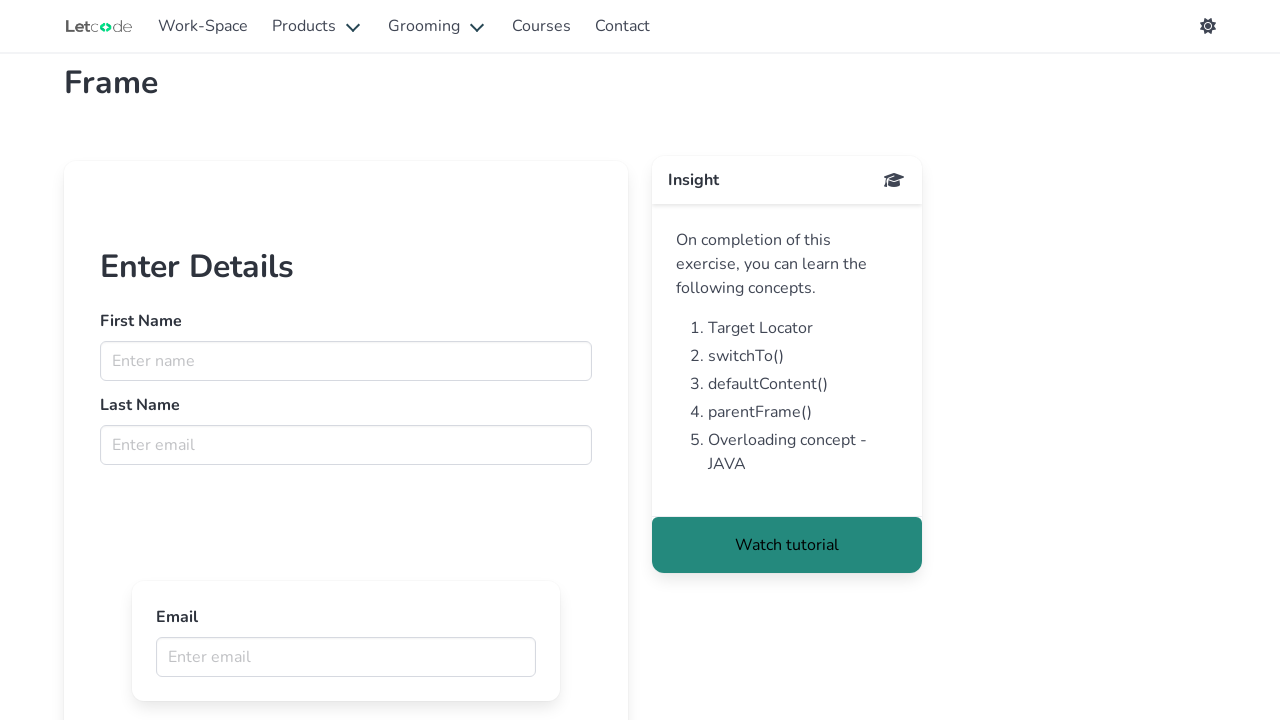